Tests checkbox interaction by navigating to the Checkboxes page and toggling both checkboxes

Starting URL: https://the-internet.herokuapp.com/

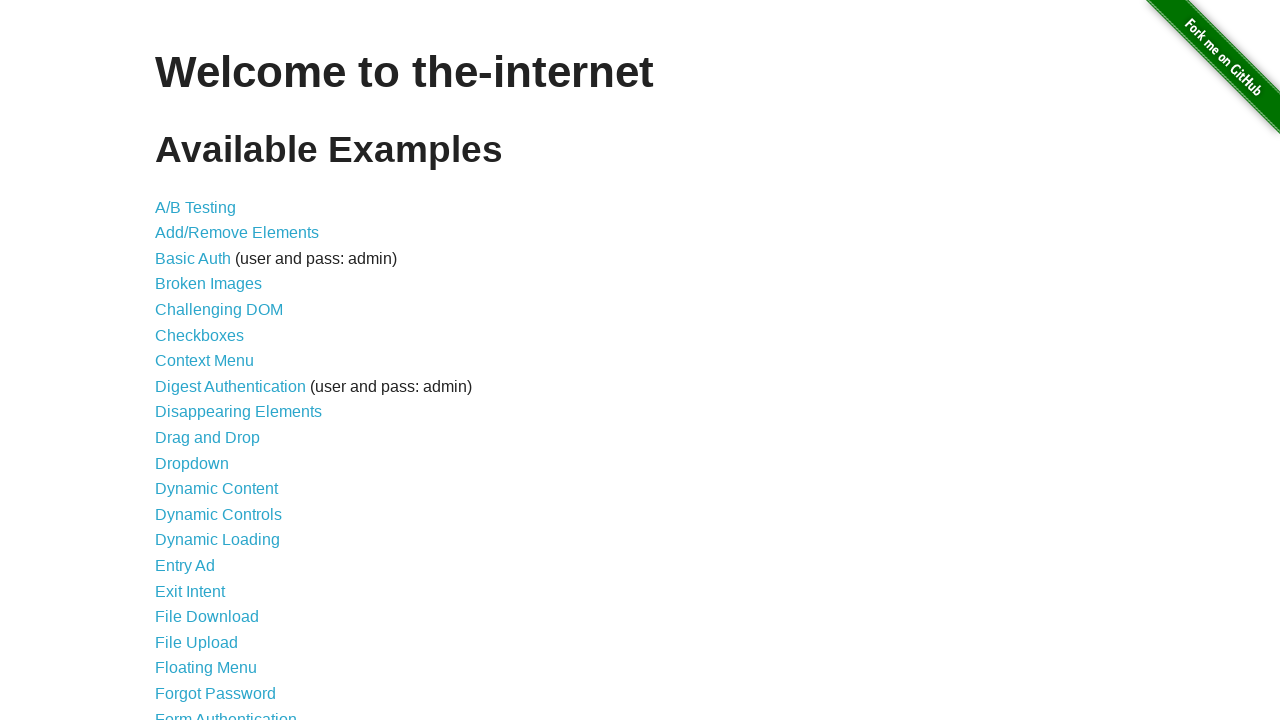

Clicked on Checkboxes link to navigate to the checkbox demo page at (200, 335) on text=Checkboxes
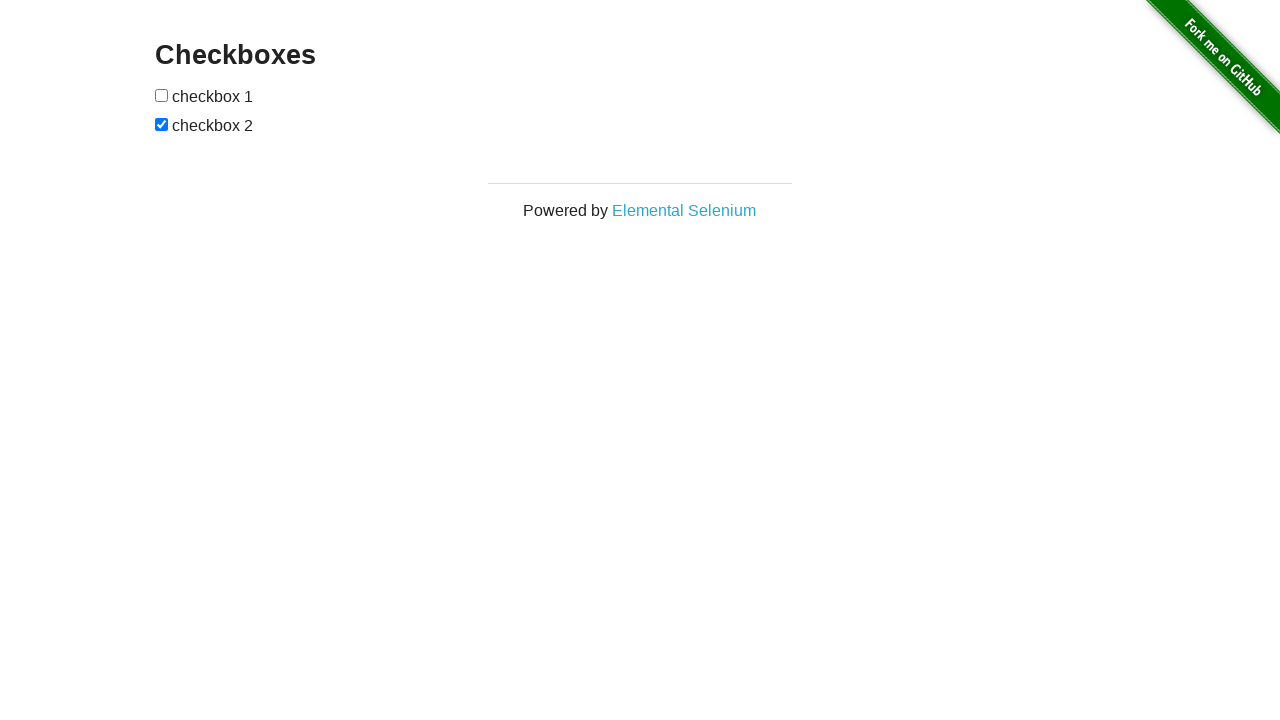

Toggled the first checkbox at (162, 95) on (//input[@type='checkbox'])[1]
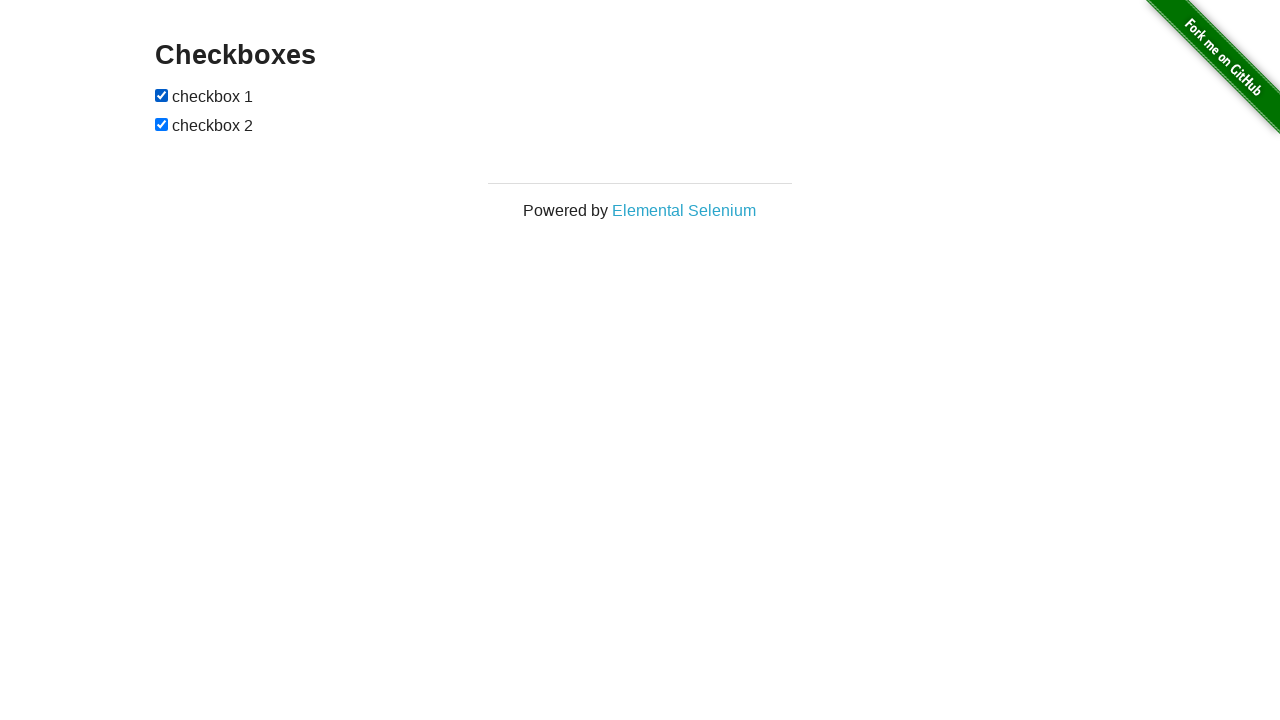

Toggled the second checkbox at (162, 124) on (//input[@type='checkbox'])[2]
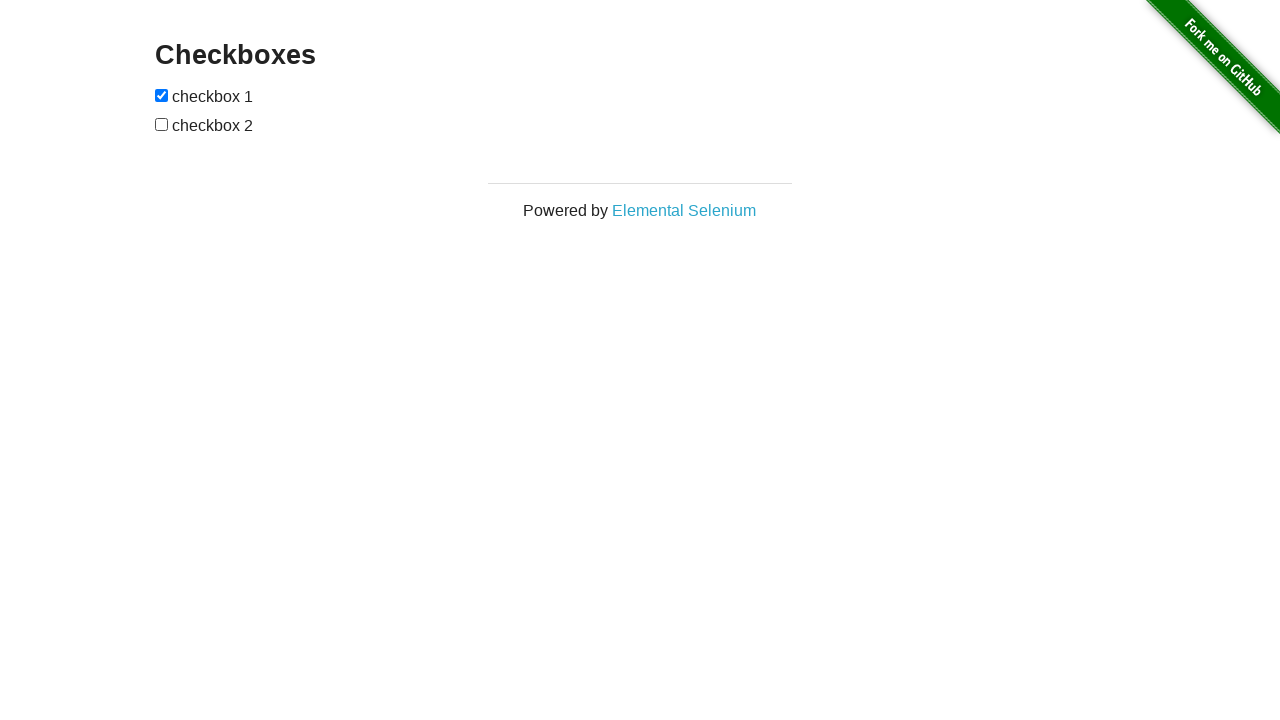

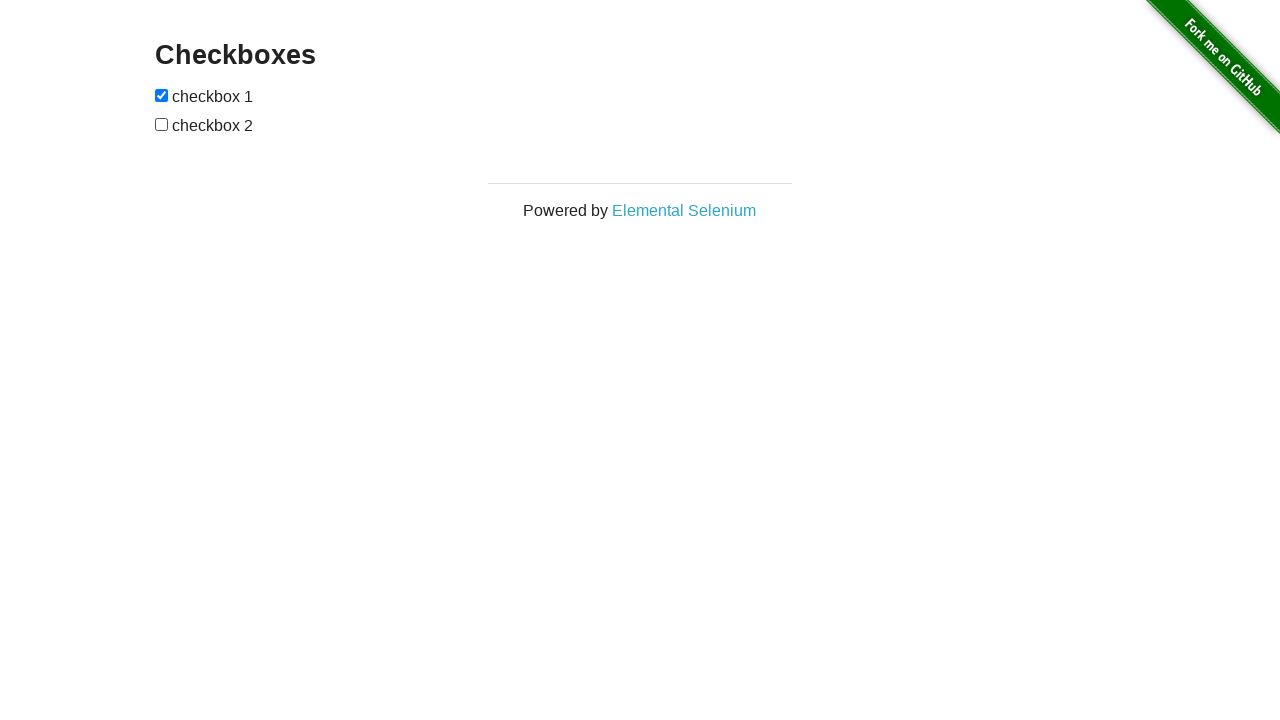